Tests drag and drop functionality on the jQuery UI droppable demo page by dragging an element by a specific offset within an iframe

Starting URL: https://jqueryui.com/droppable/

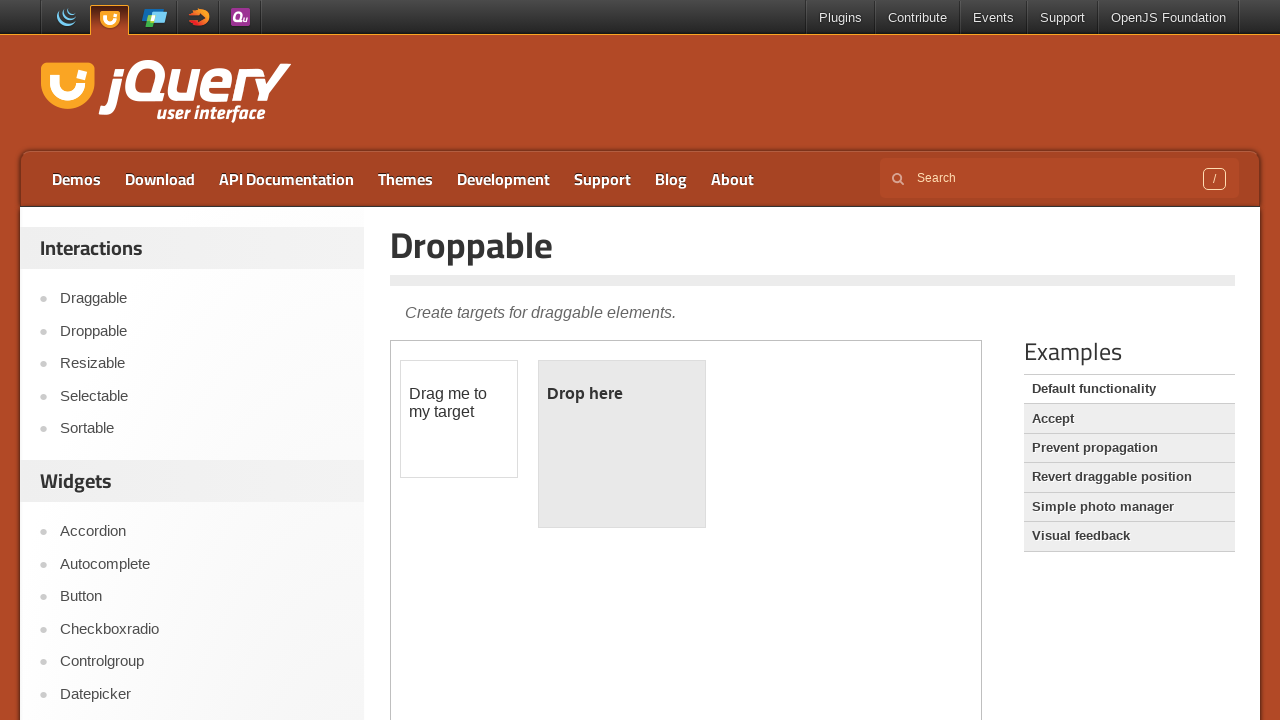

Located the demo iframe
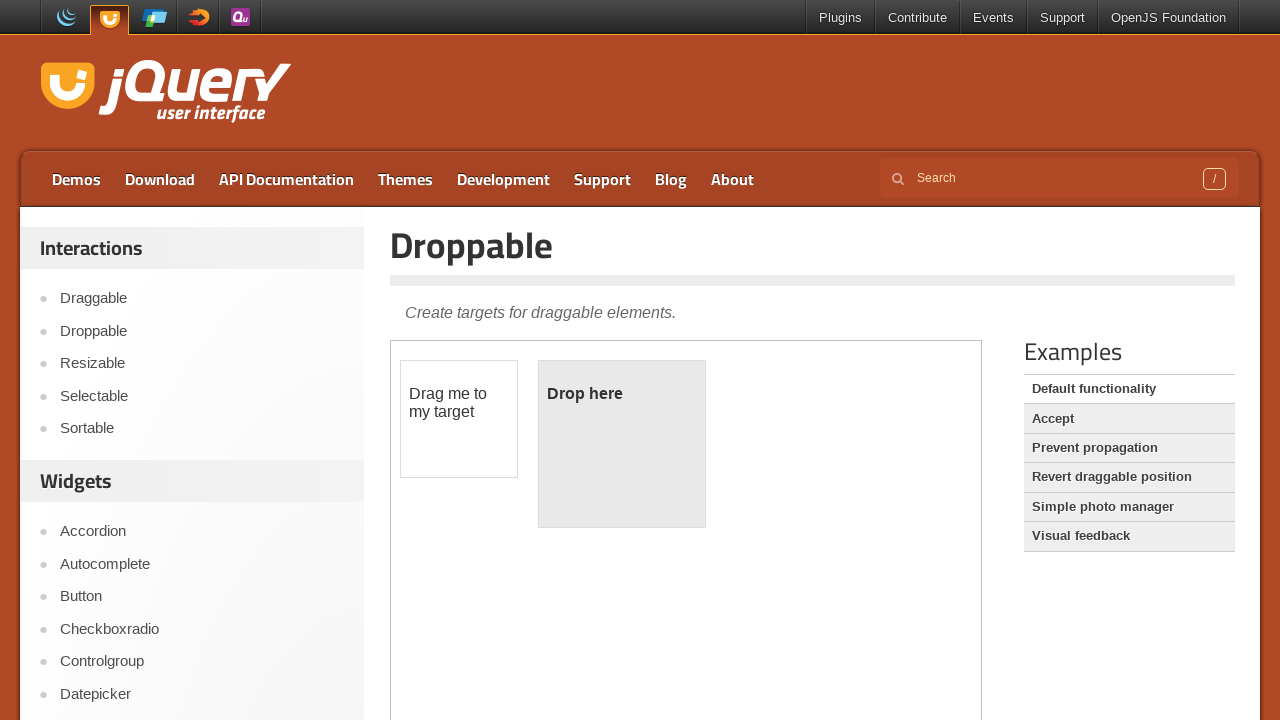

Located the draggable element within the iframe
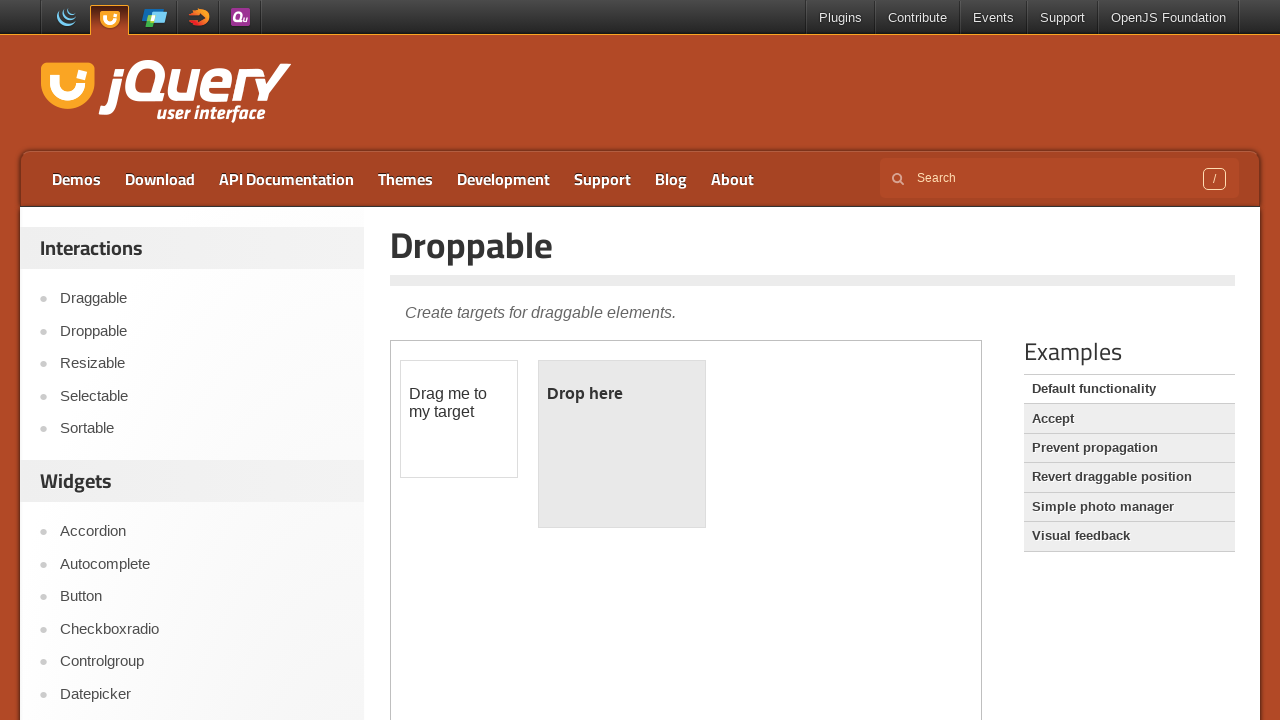

Dragged the element 50px right and 89px down to the droppable target at (589, 450)
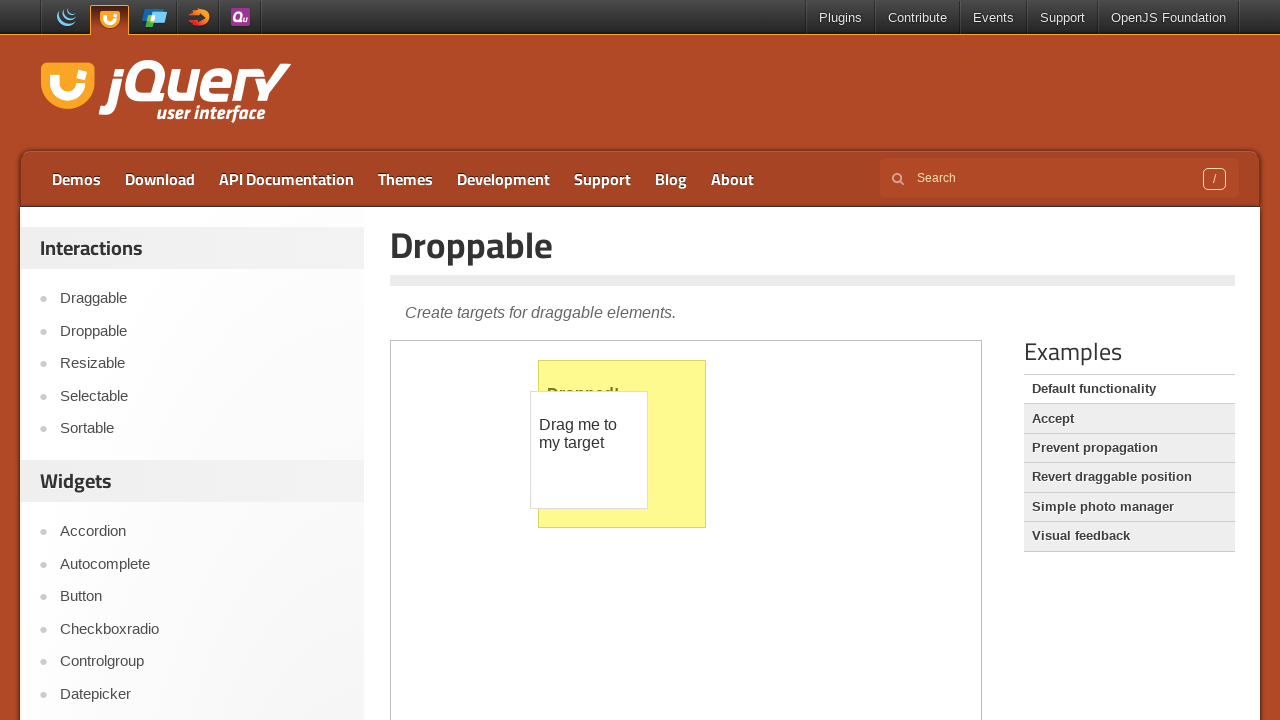

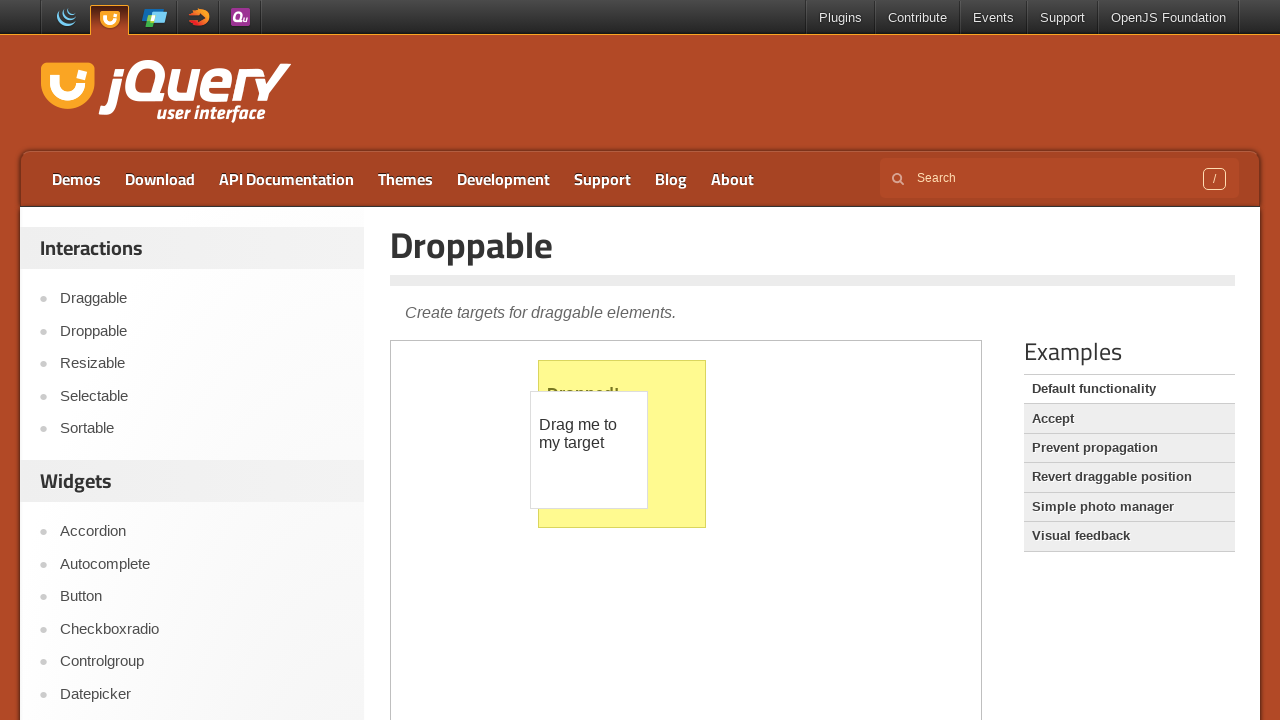